Tests auto-waiting behavior by clicking an AJAX button and using textContent() which automatically waits for the element to appear

Starting URL: http://uitestingplayground.com/ajax

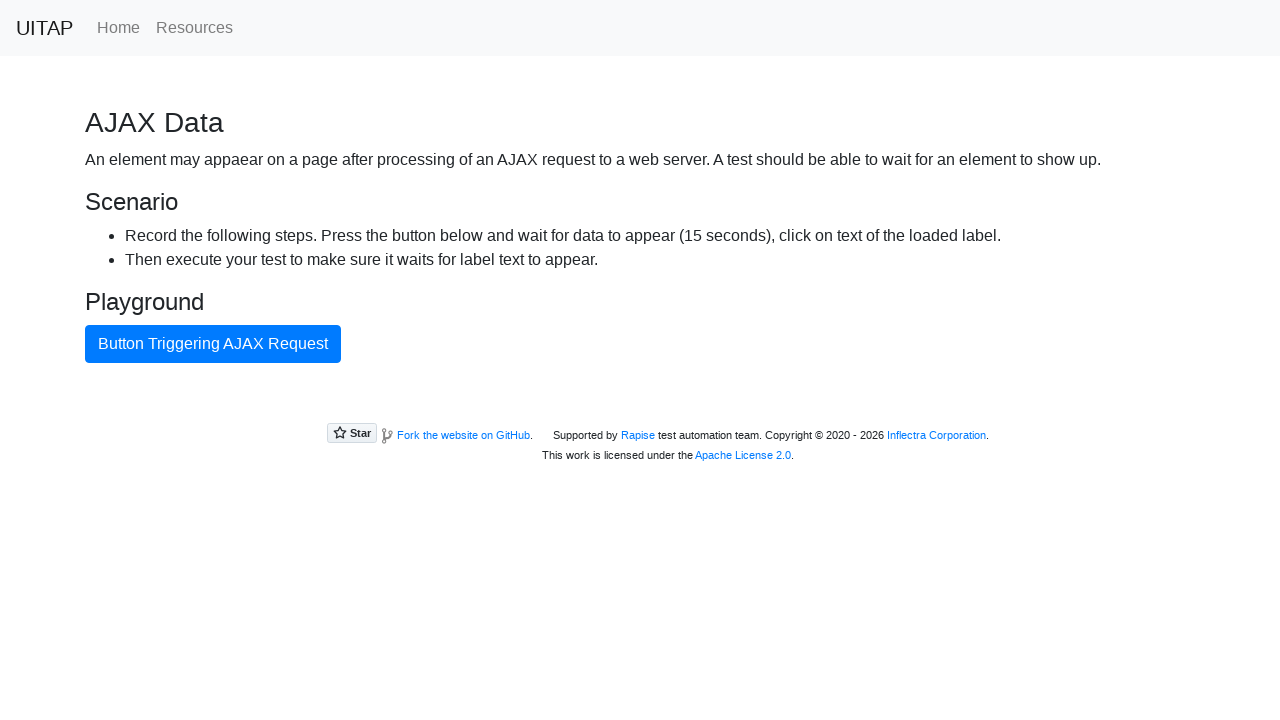

Navigated to AJAX test page
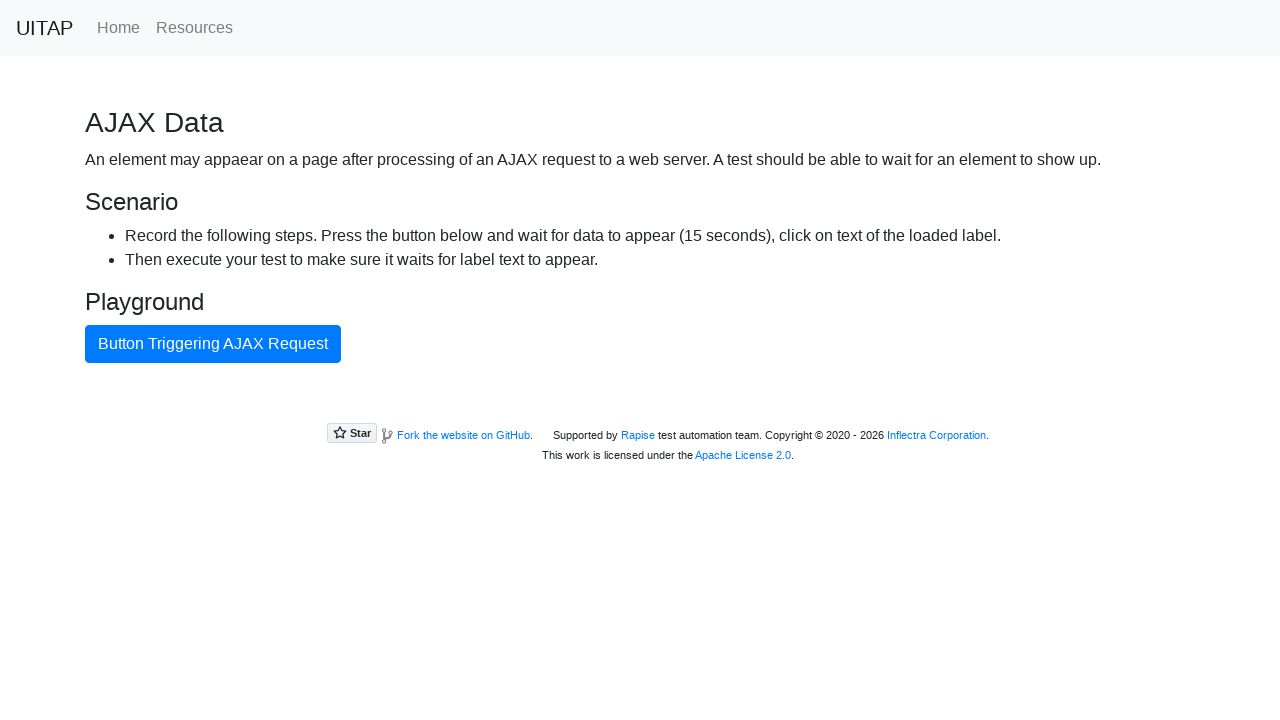

Clicked button triggering AJAX request at (213, 344) on internal:text="Button Triggering AJAX Request"i
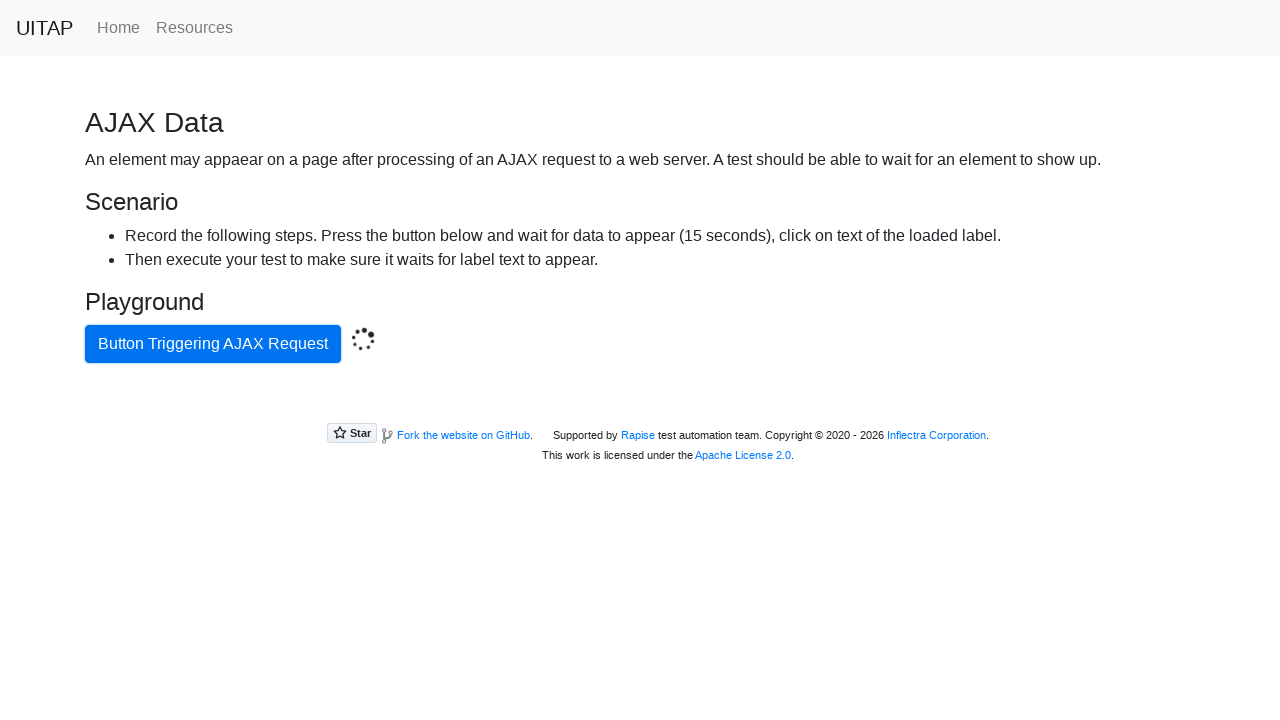

Located success message element
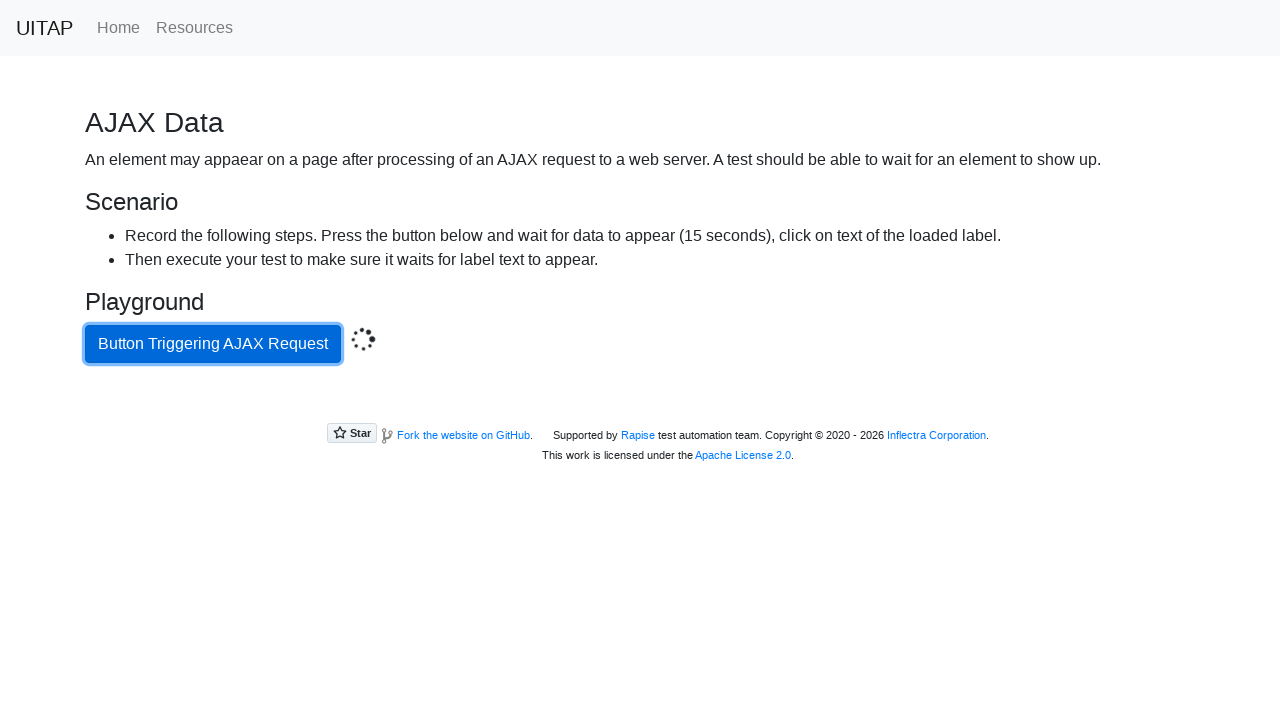

Retrieved text content from success element with auto-waiting
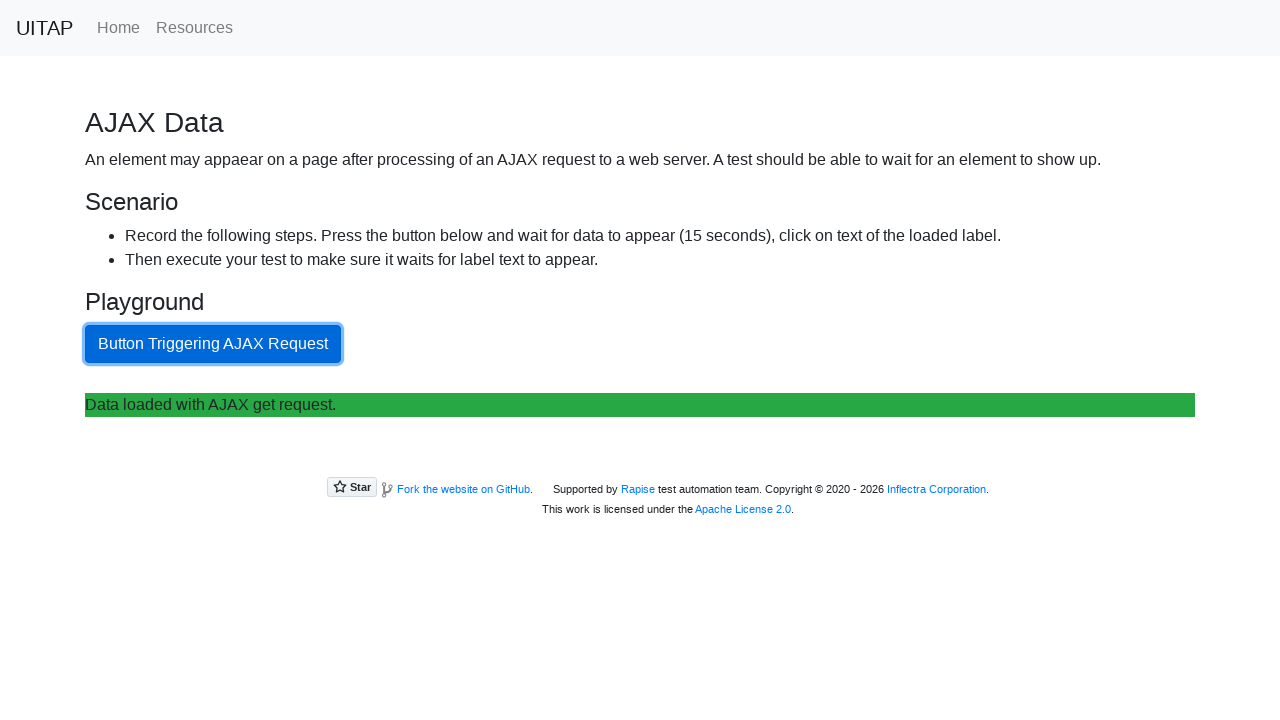

Verified success message text matches expected value
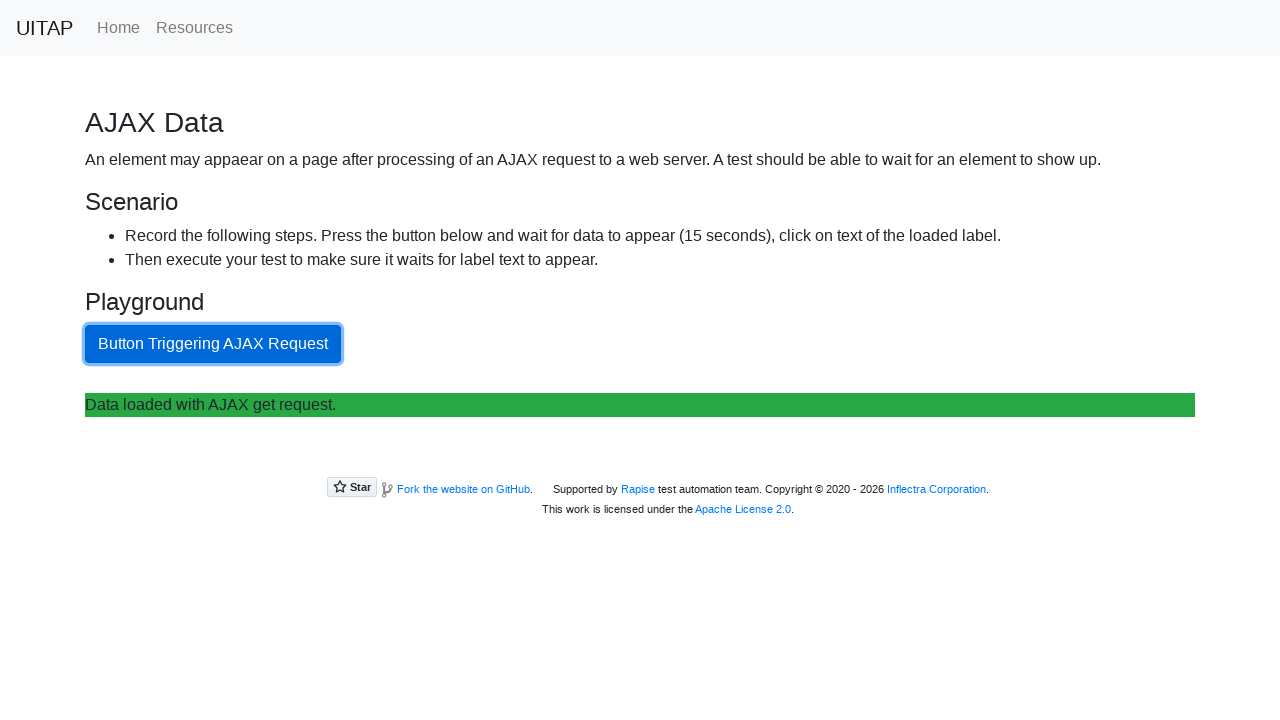

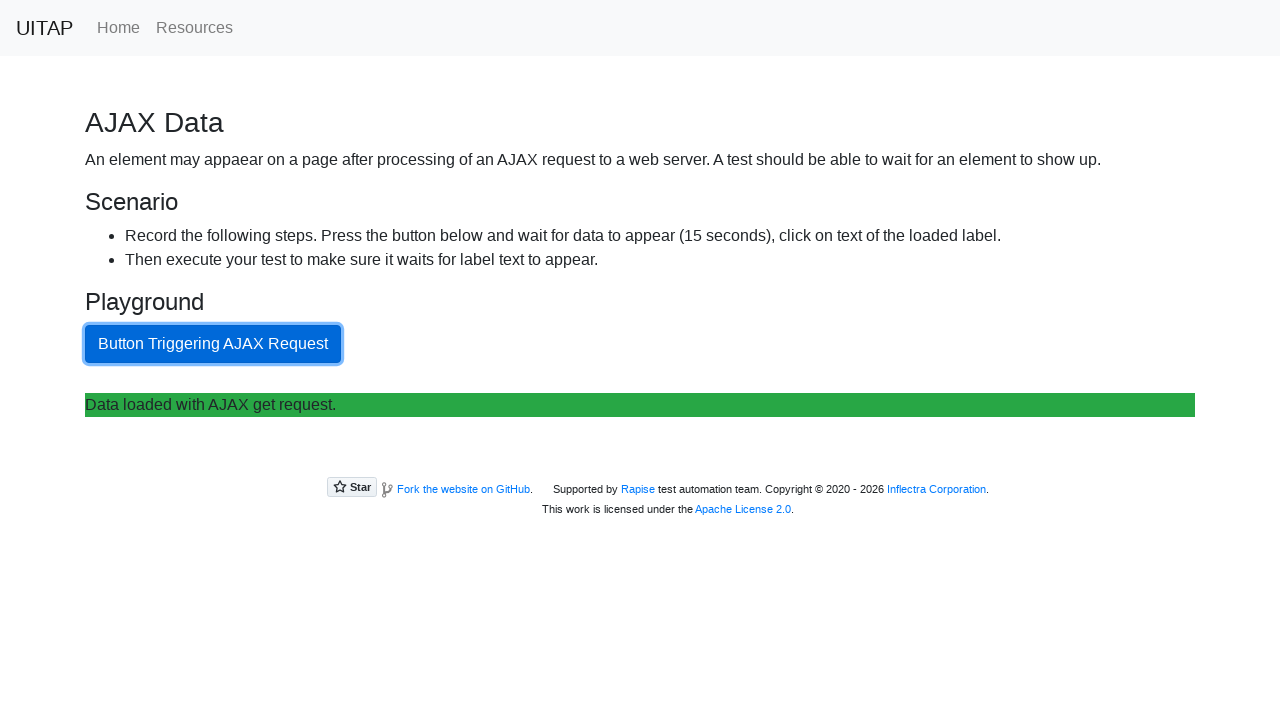